Tests alert handling by switching to an iframe, clicking a button to trigger an alert, accepting it, then repeating to verify alert text before accepting again

Starting URL: https://www.w3schools.com/jsref/tryit.asp?filename=tryjsref_alert

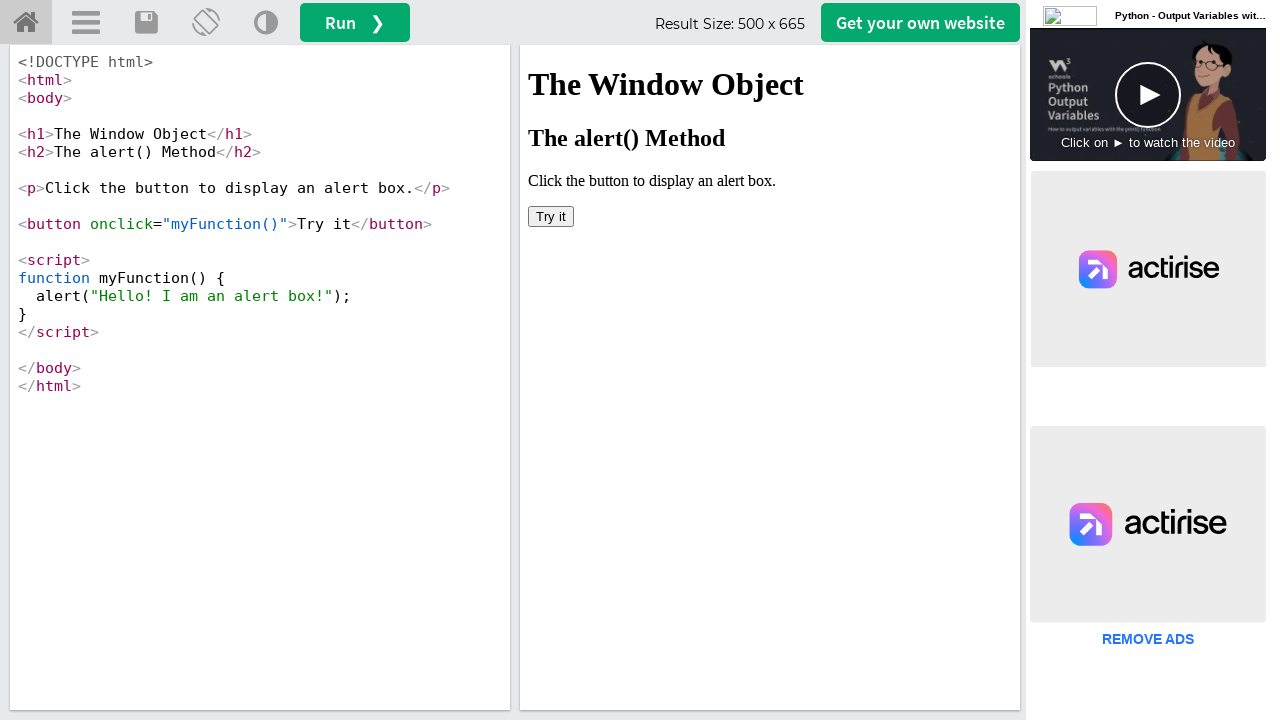

Set up dialog handler to accept alerts
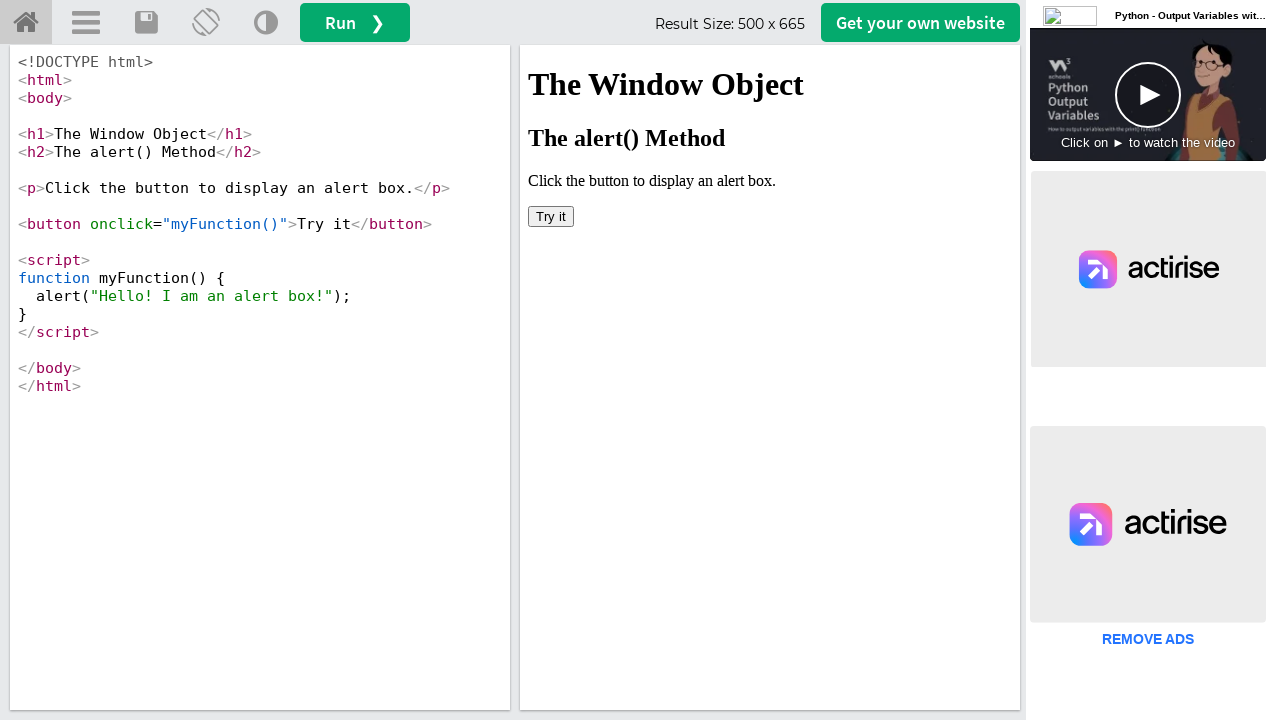

Located iframe with id 'iframeResult'
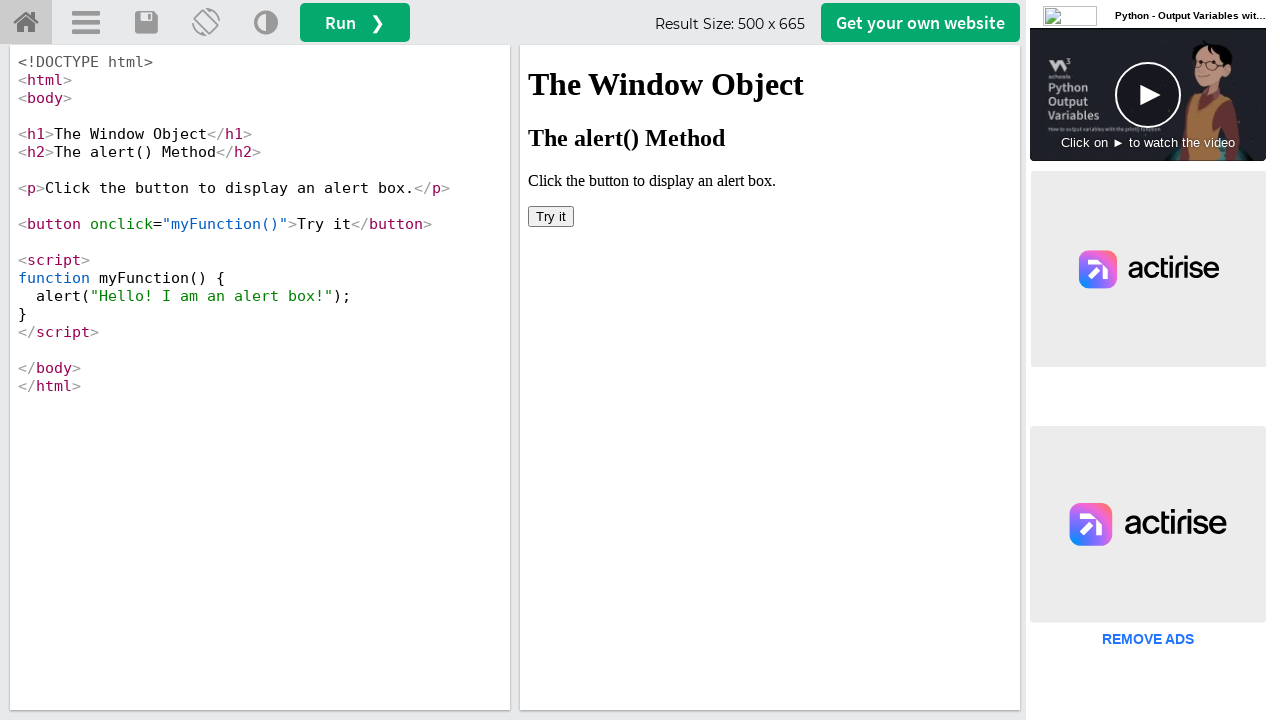

Clicked 'Try it' button to trigger first alert at (551, 216) on #iframeResult >> internal:control=enter-frame >> xpath=//button[text()='Try it']
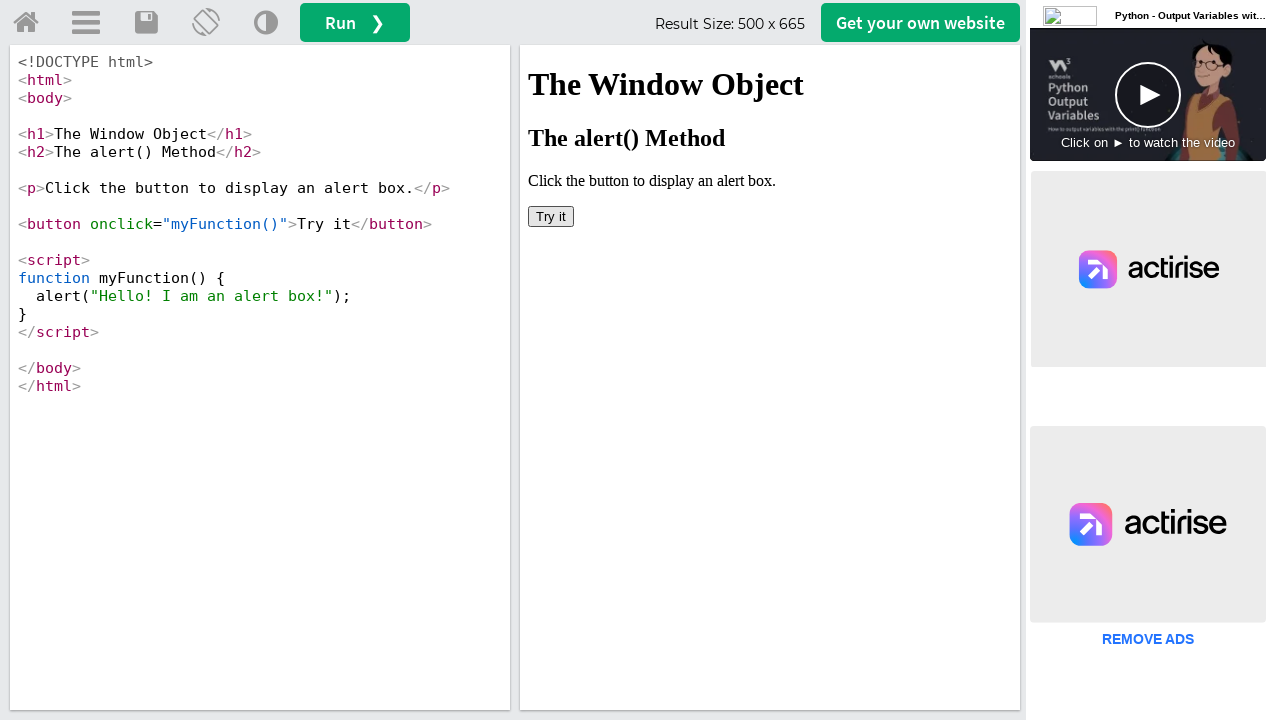

Waited 1 second for first alert to be handled
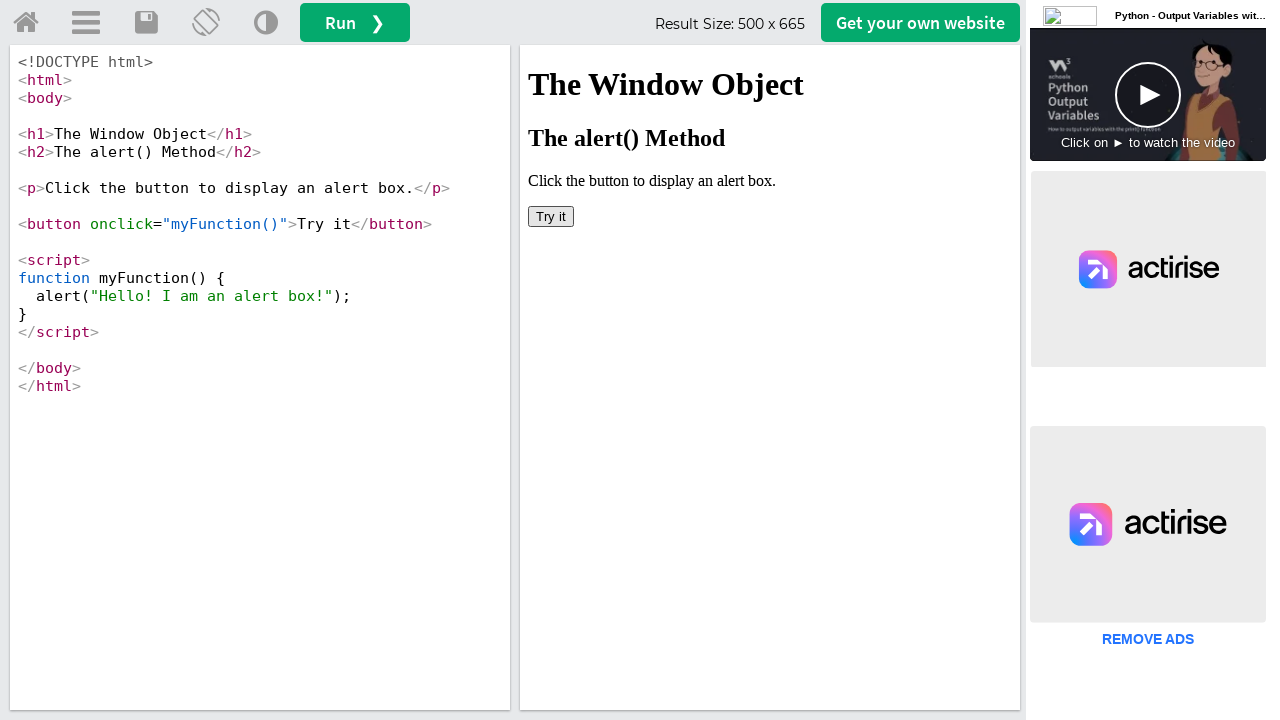

Clicked 'Try it' button again to trigger second alert at (551, 216) on #iframeResult >> internal:control=enter-frame >> xpath=//button[text()='Try it']
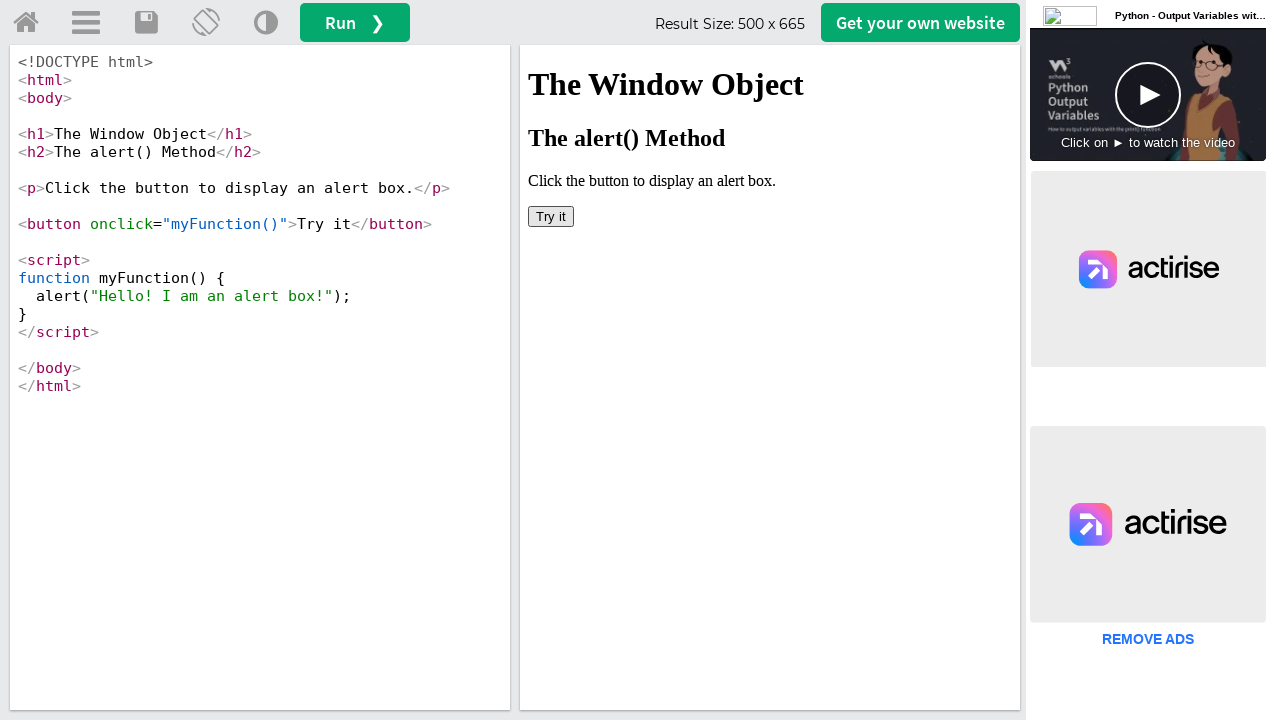

Waited 1 second for second alert to be handled
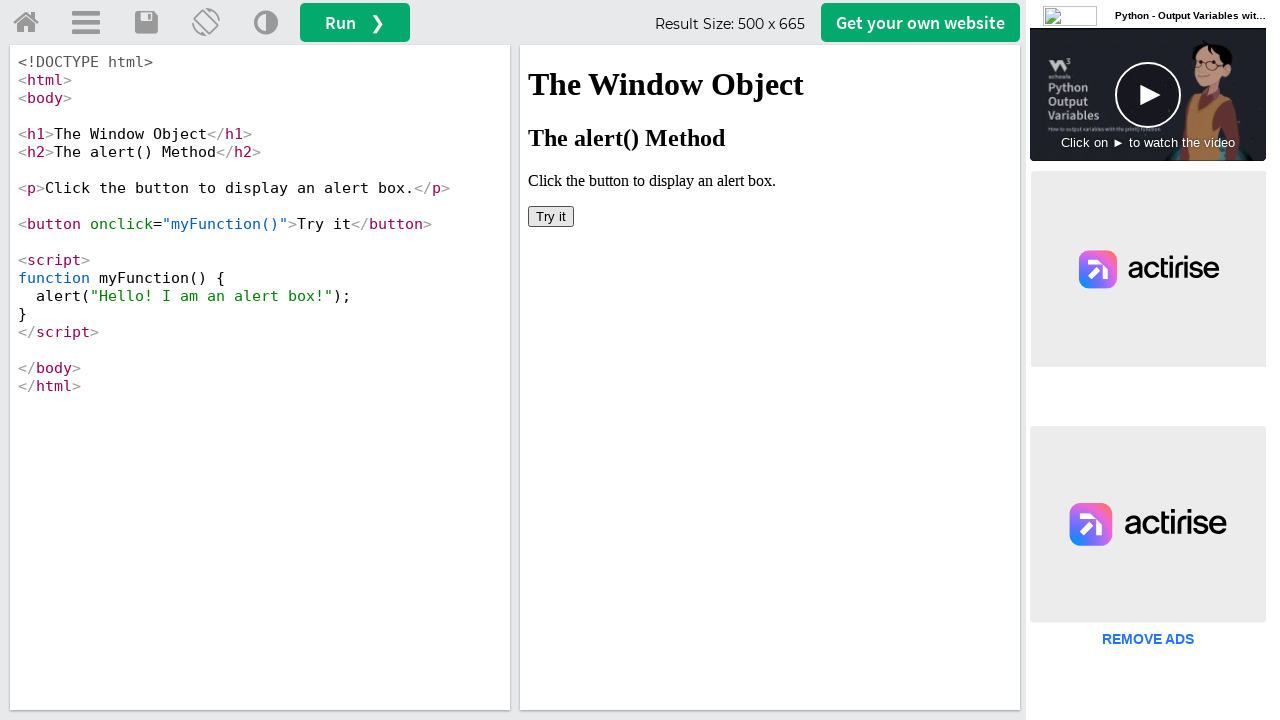

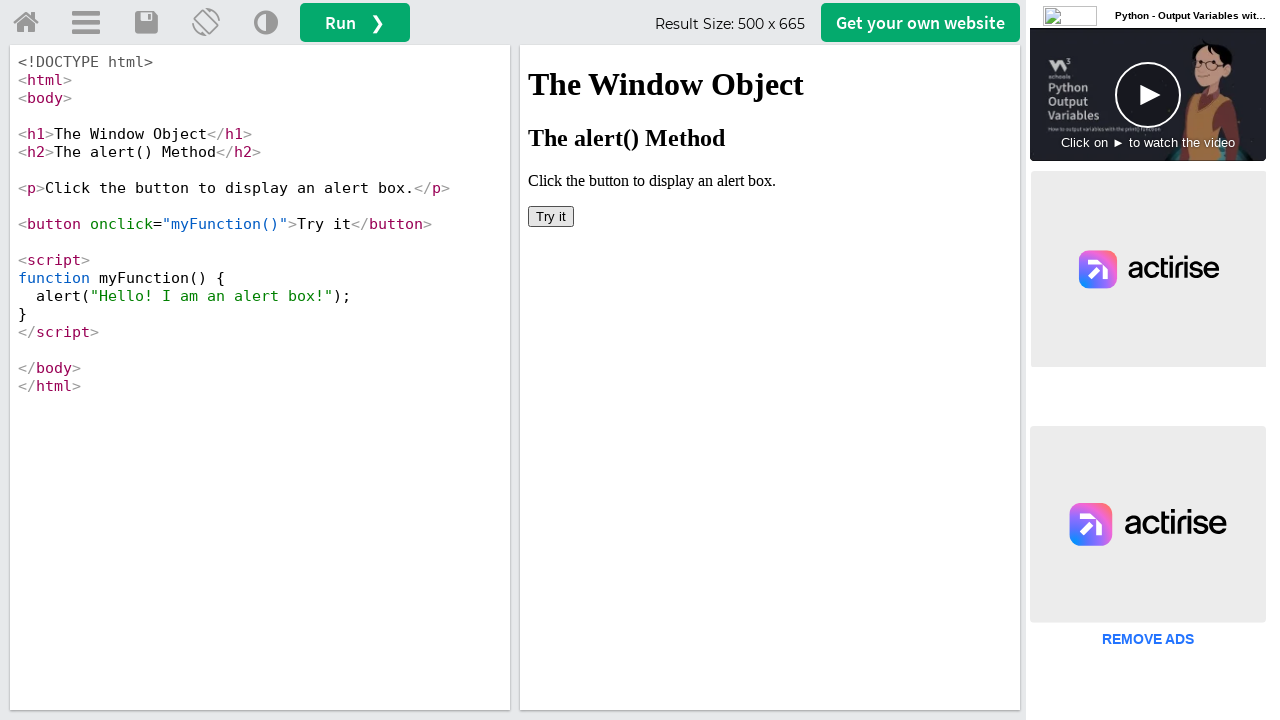